Opens the RedBus travel booking website homepage and waits for it to load

Starting URL: https://www.redbus.in/

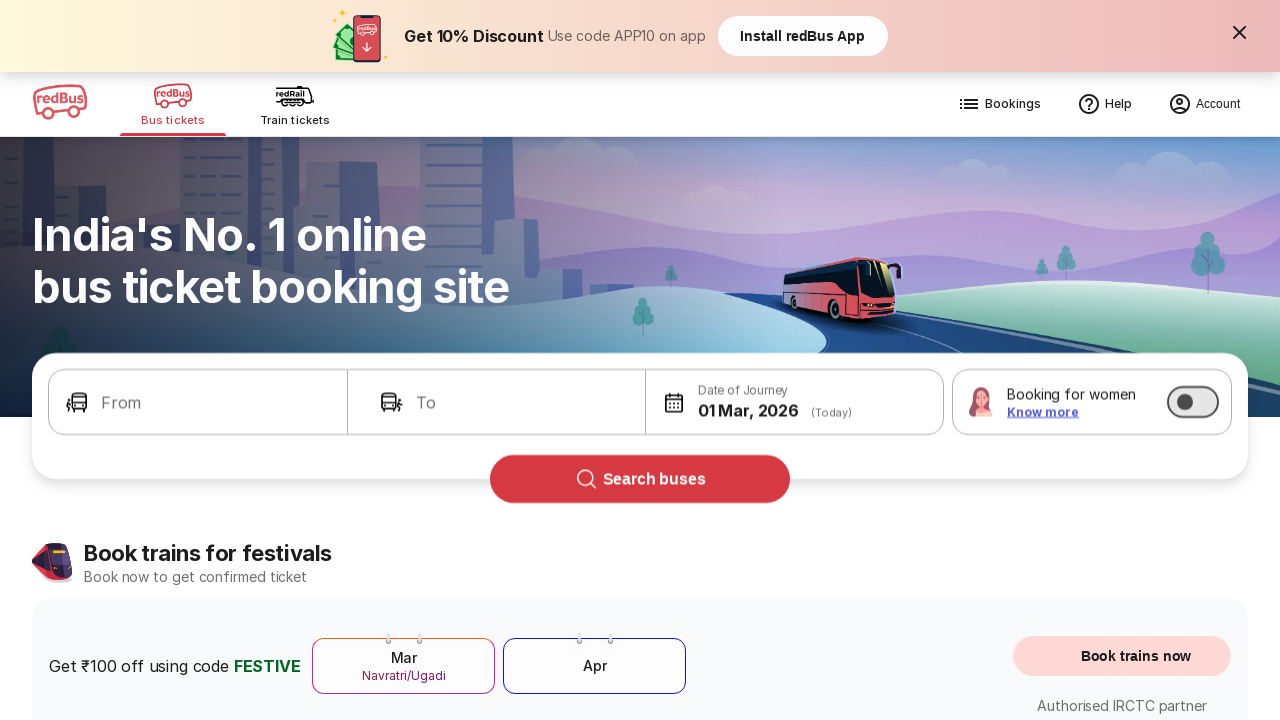

Page DOM content loaded
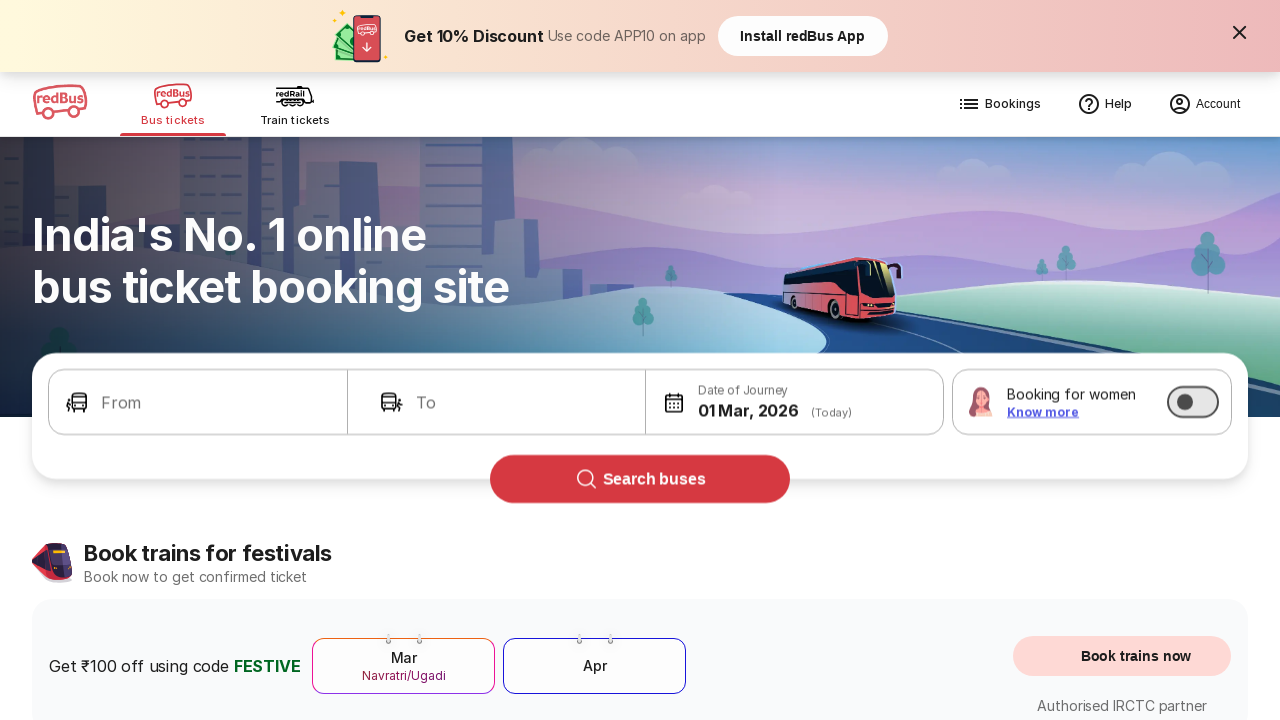

Body element is present - RedBus homepage loaded successfully
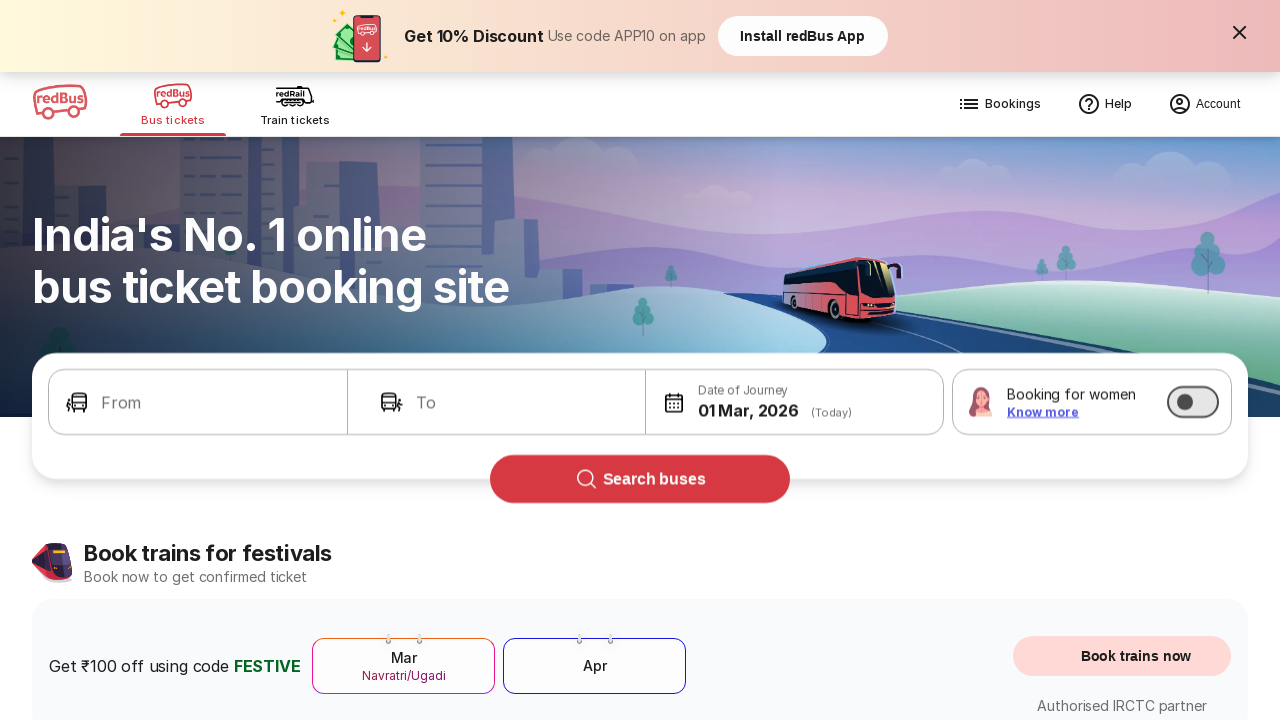

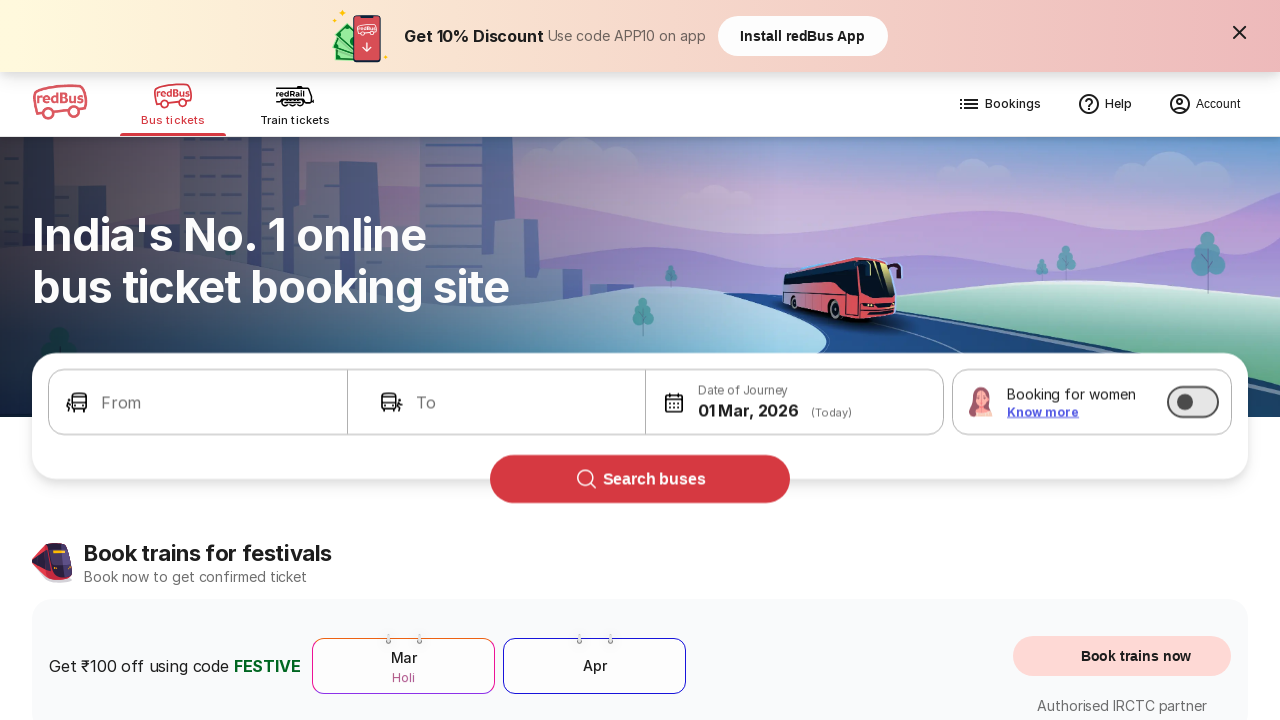